Navigates to a page with frames and counts the number of frame elements present on the page

Starting URL: http://www.londonfreelance.org/courses/frames/index.html

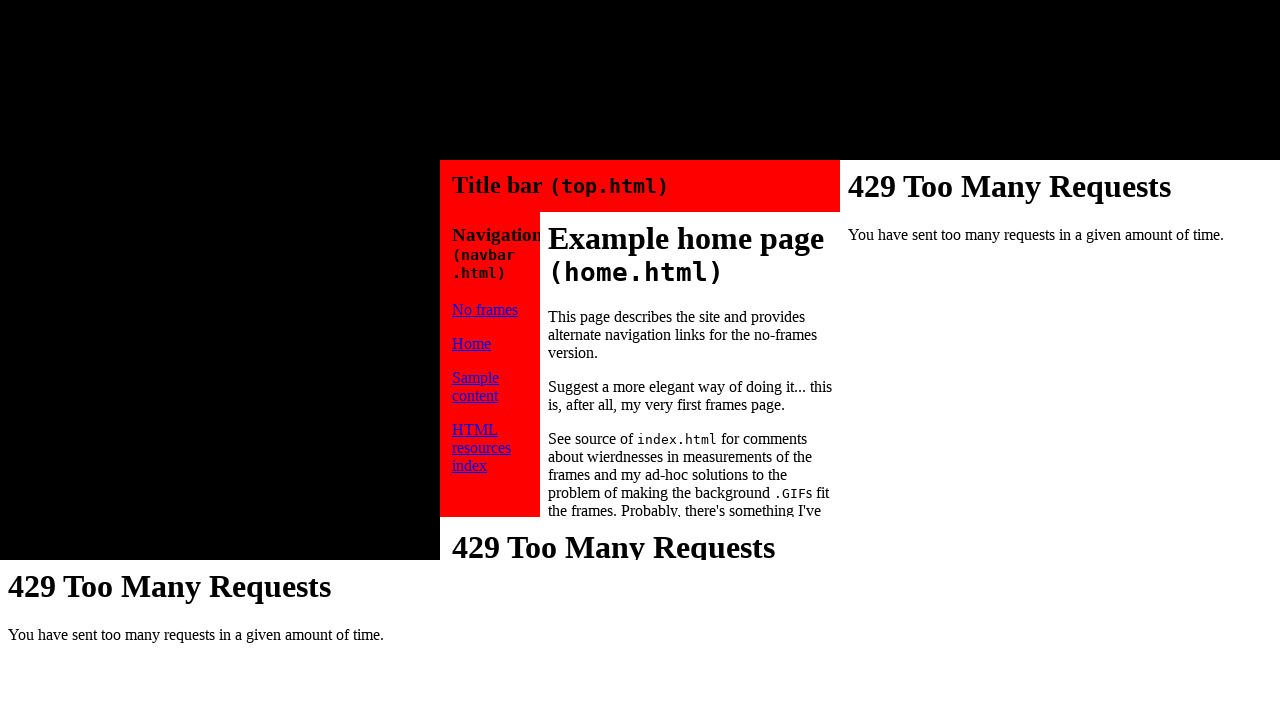

Navigated to frames test page
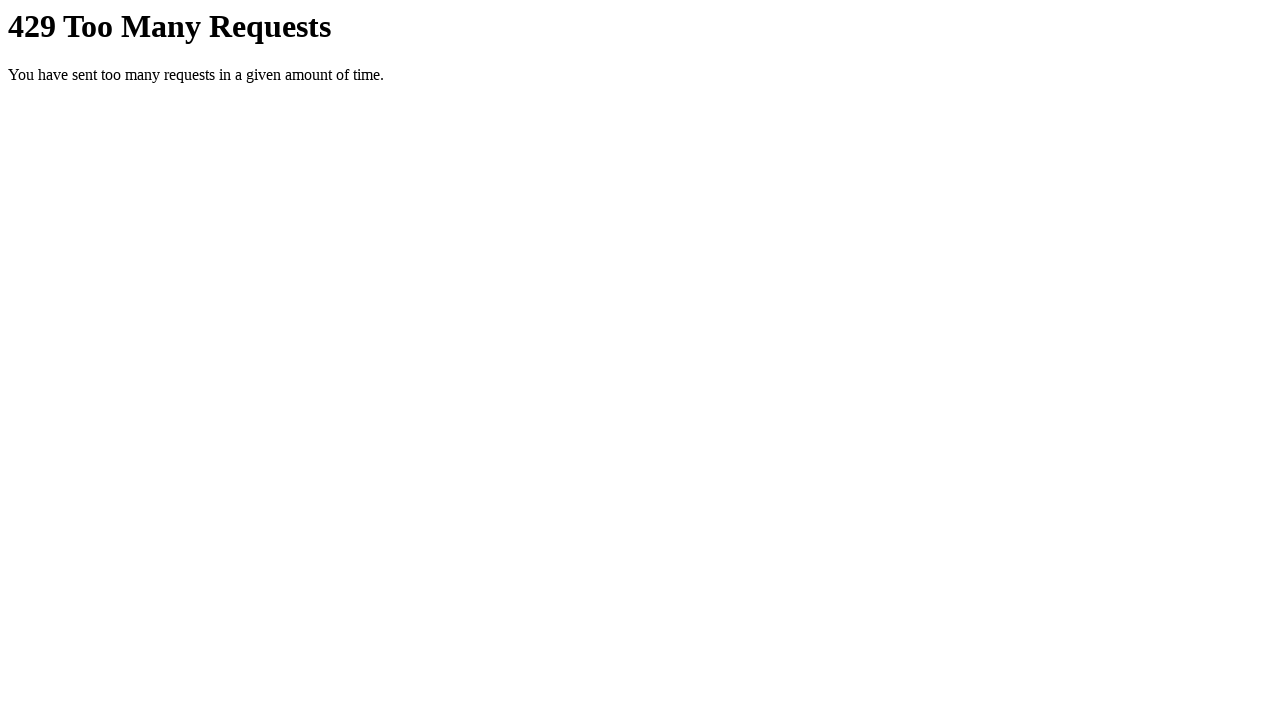

Page fully loaded and network idle
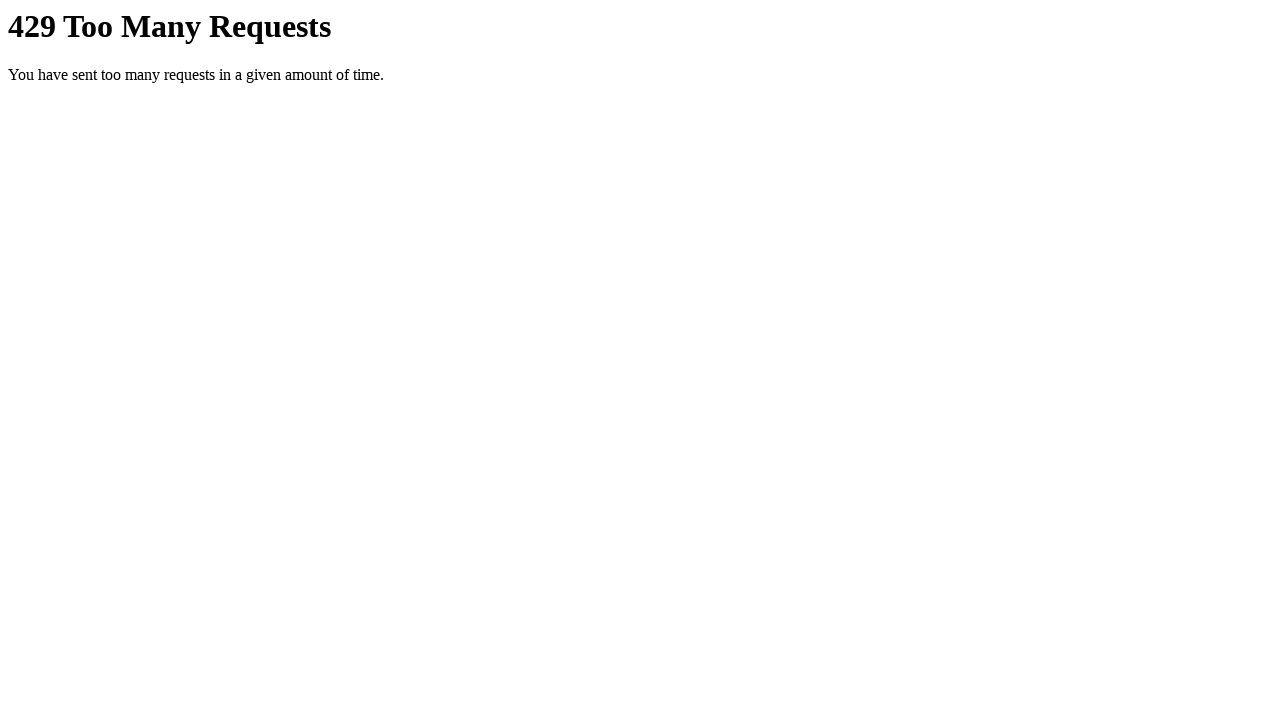

Found and counted frame elements on page
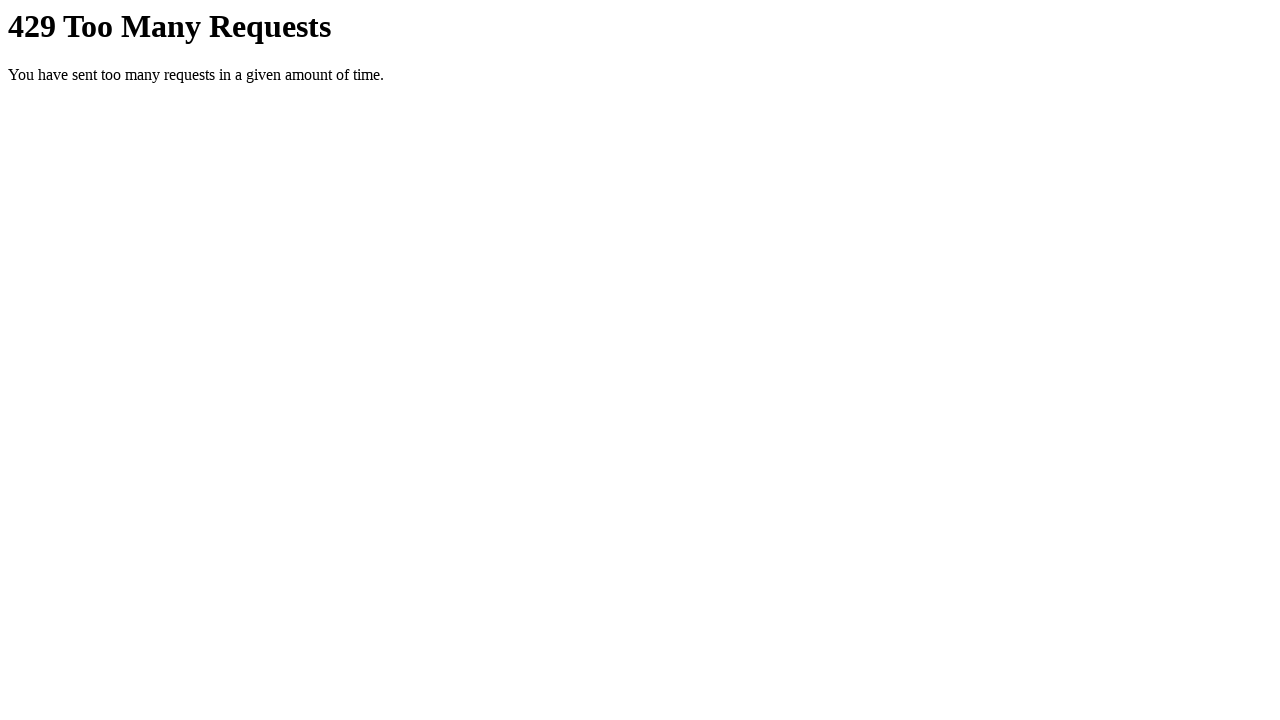

Logged frame count: 0 frames found
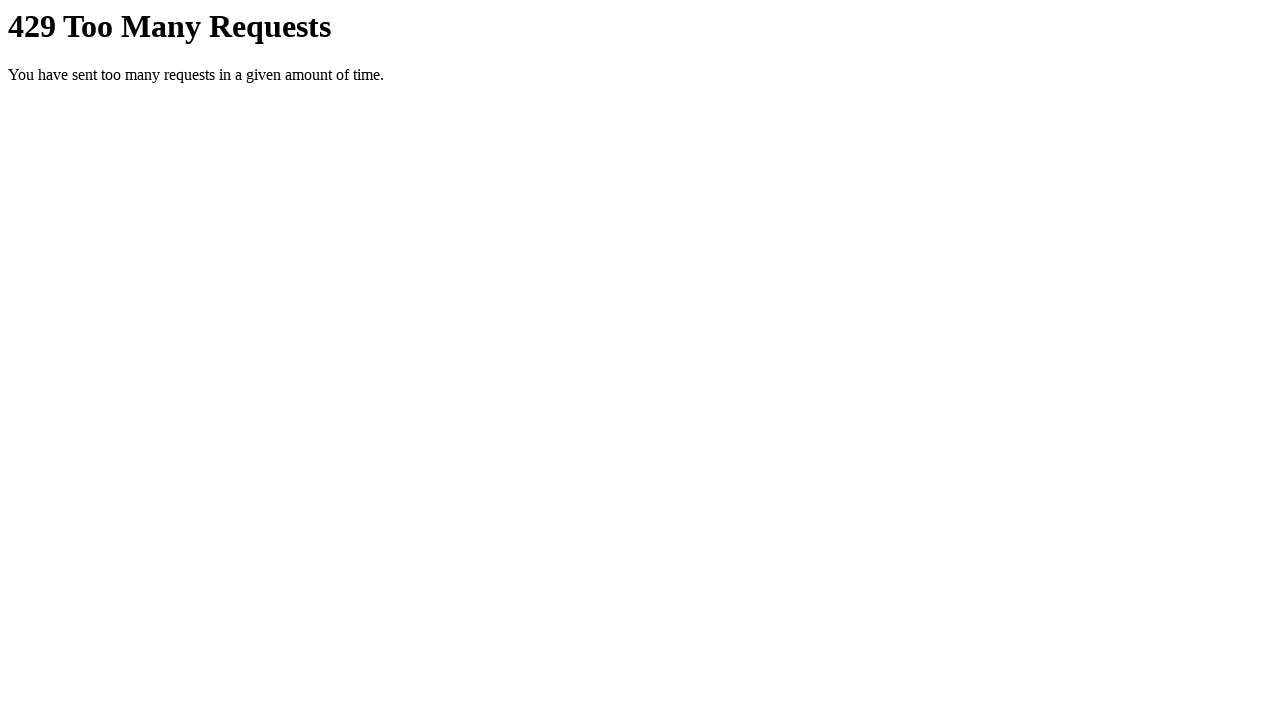

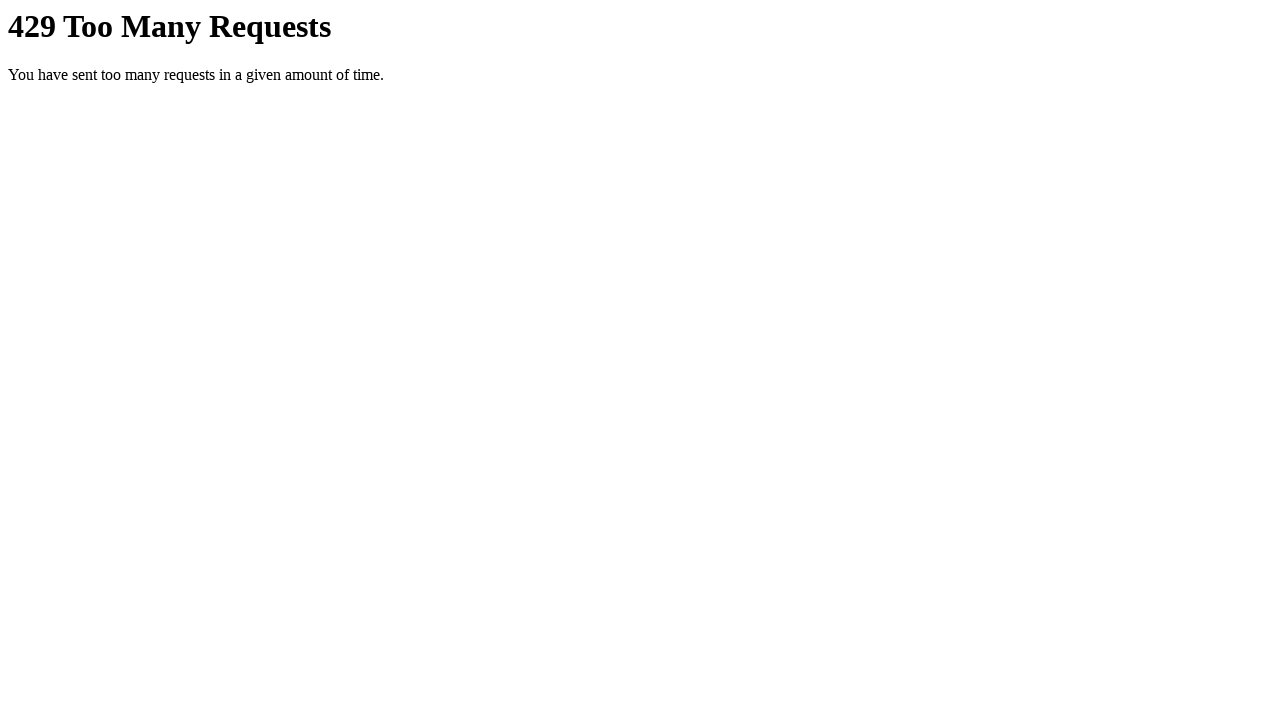